Navigates to Test Automation Practice blog and fills in the name field

Starting URL: https://testautomationpractice.blogspot.com/

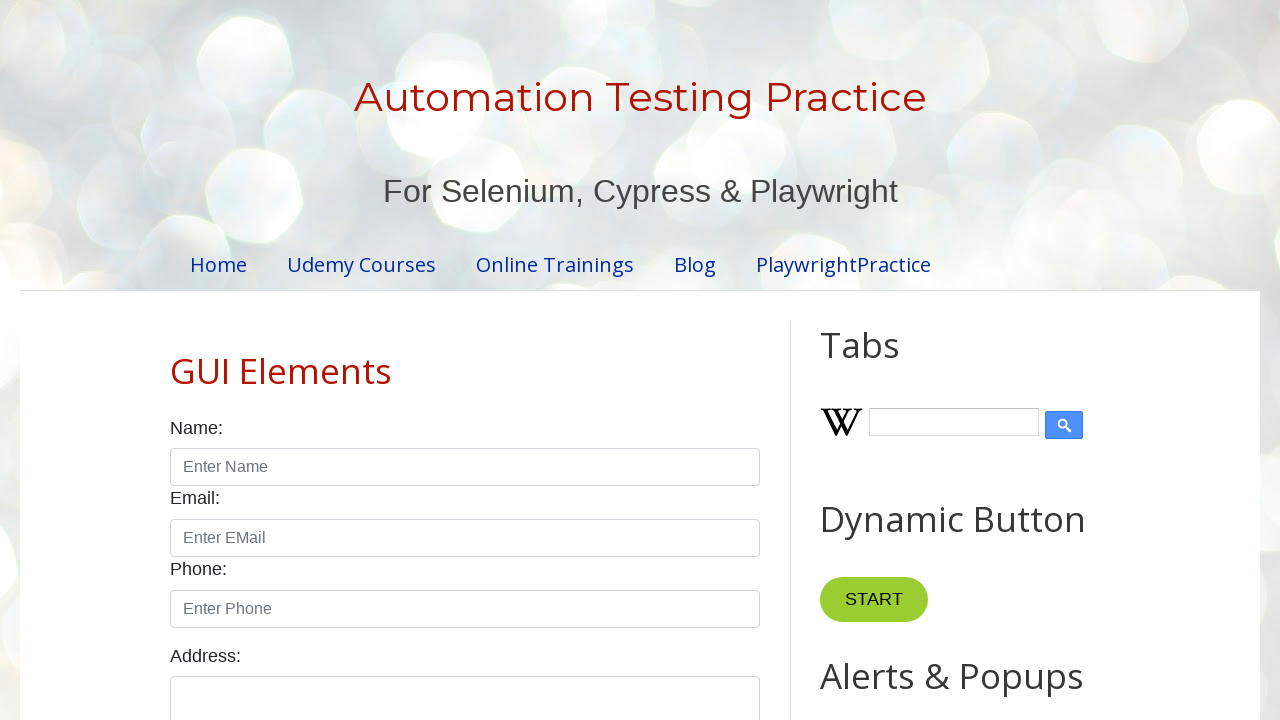

Filled name field with 'nanda' on #name
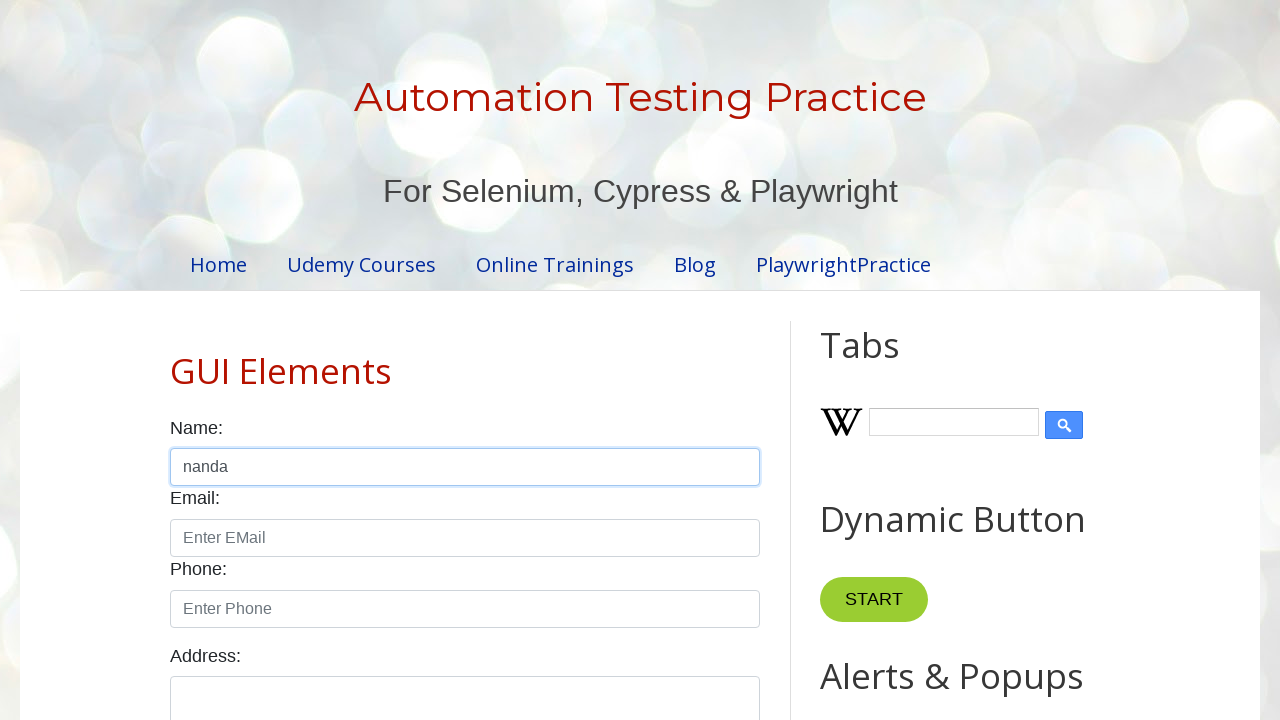

Retrieved and printed page title
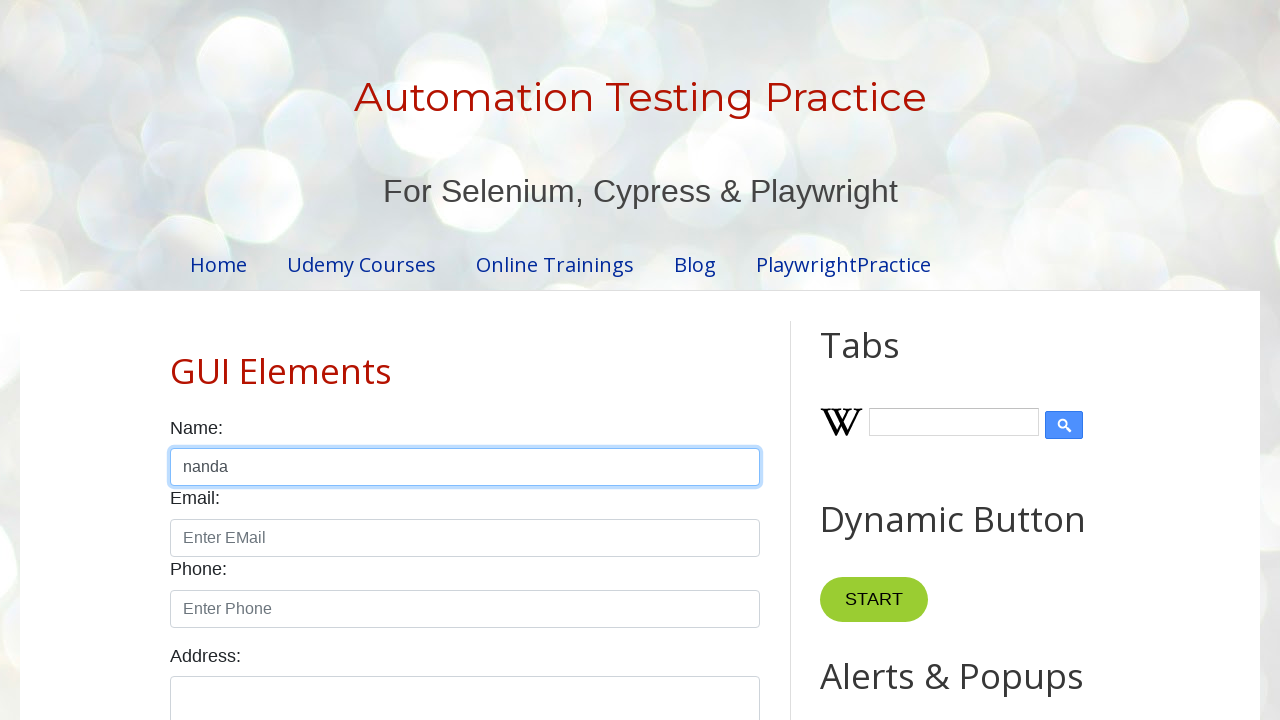

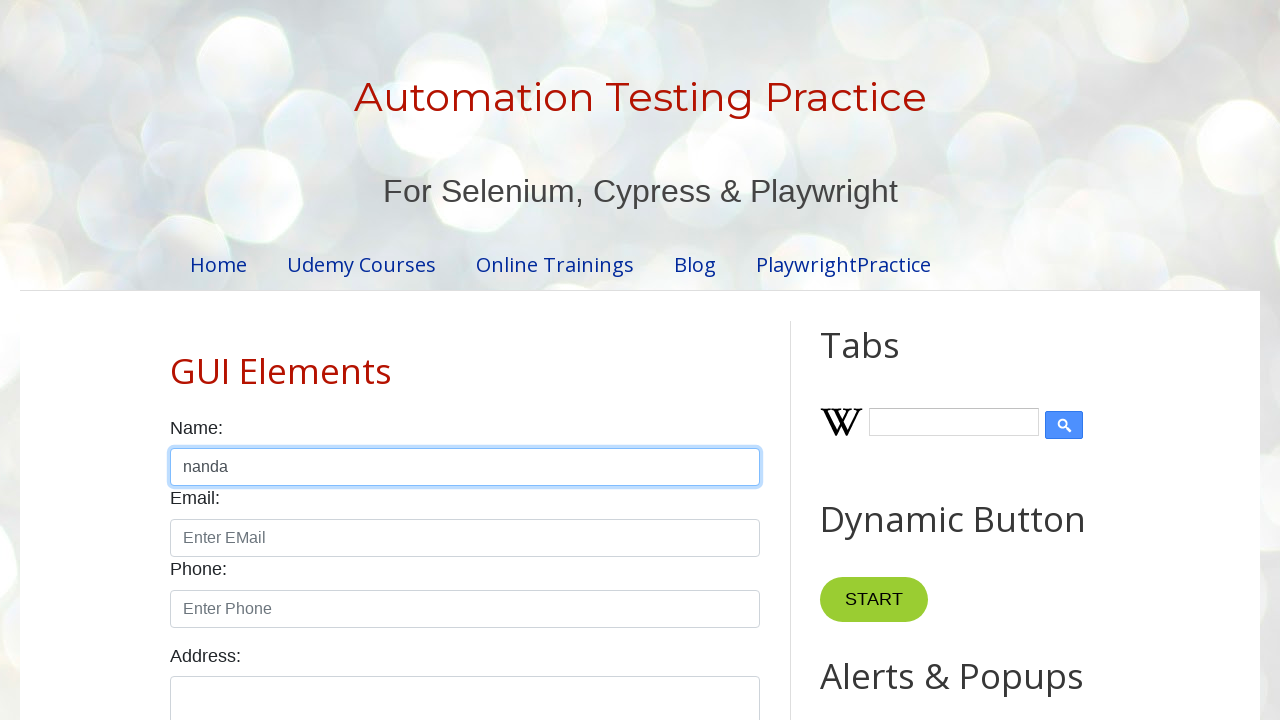